Tests DuckDuckGo search functionality by entering a search query and clicking the search button, then verifying the results page loads

Starting URL: https://duckduckgo.com/

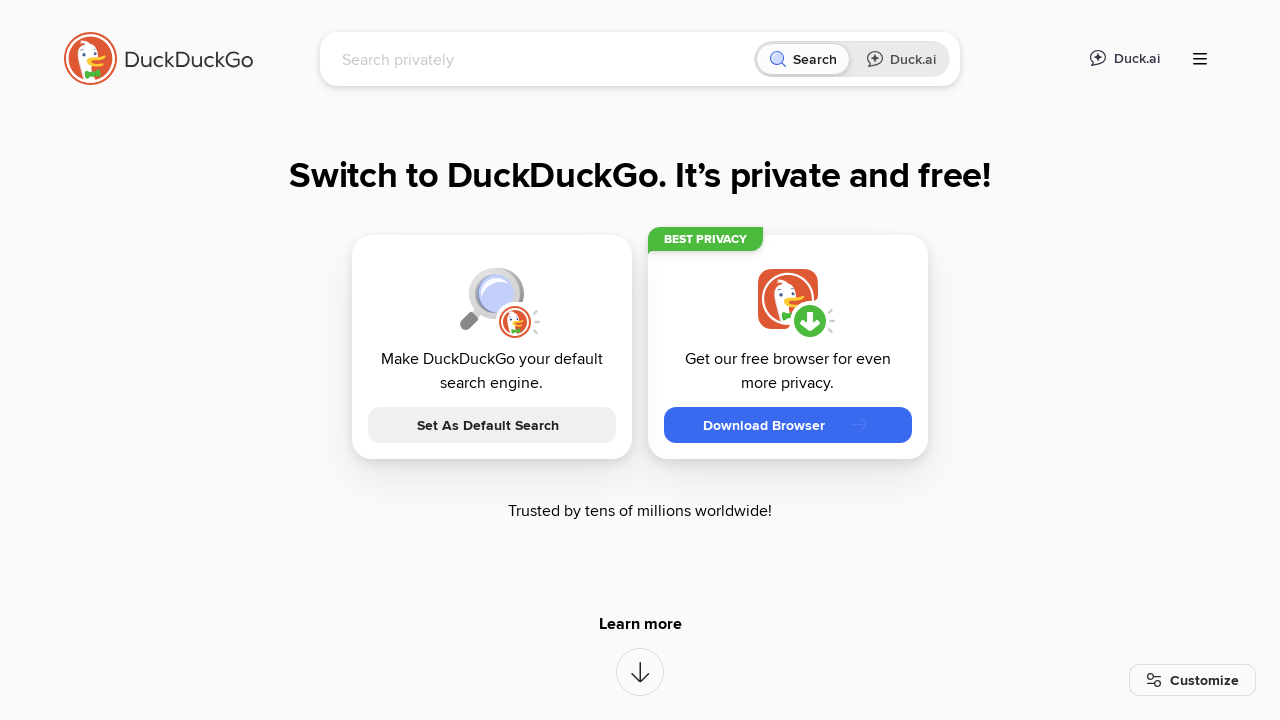

Search box selector loaded
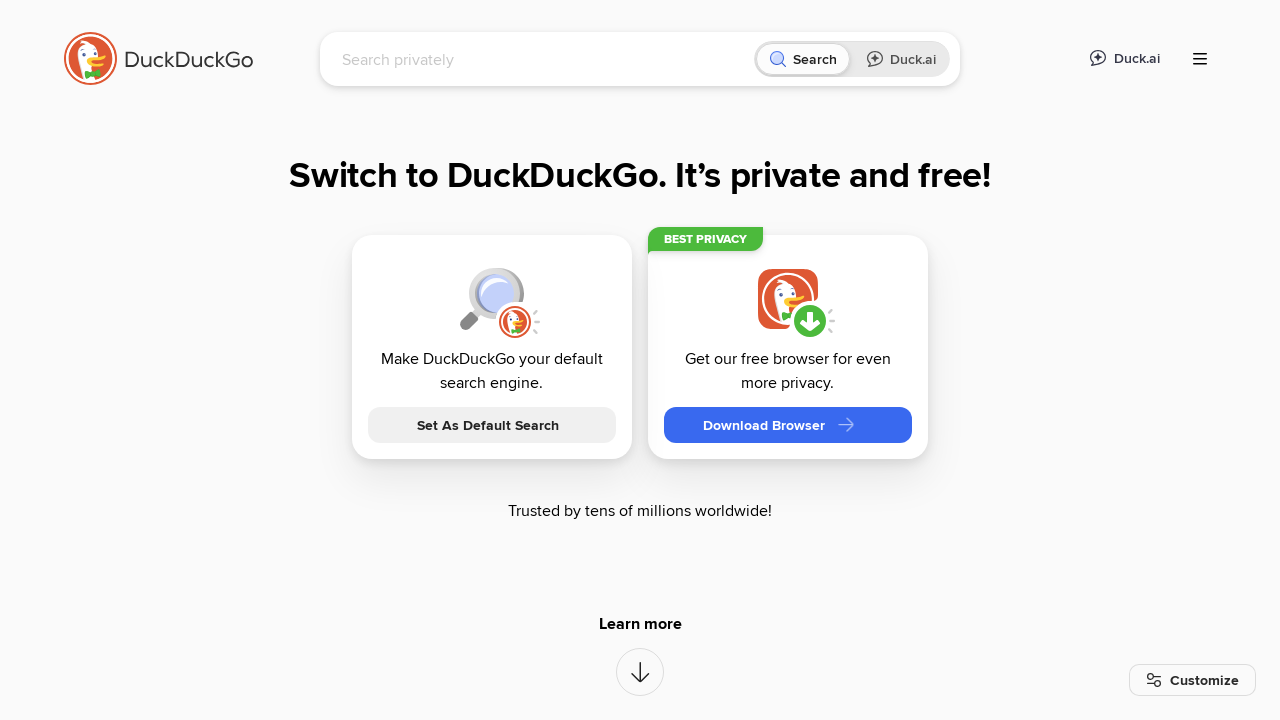

Filled search box with 'Selenium testing' on input[name='q']
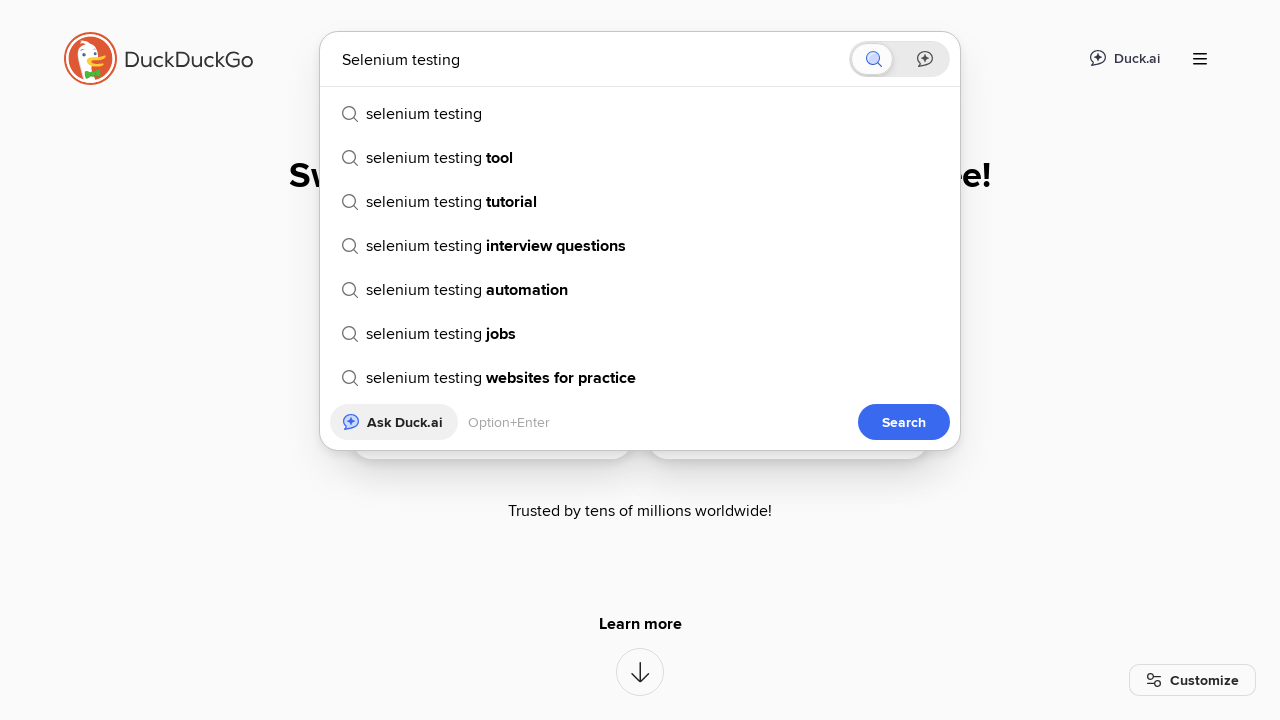

Clicked search button to submit query at (904, 422) on button[type='submit']
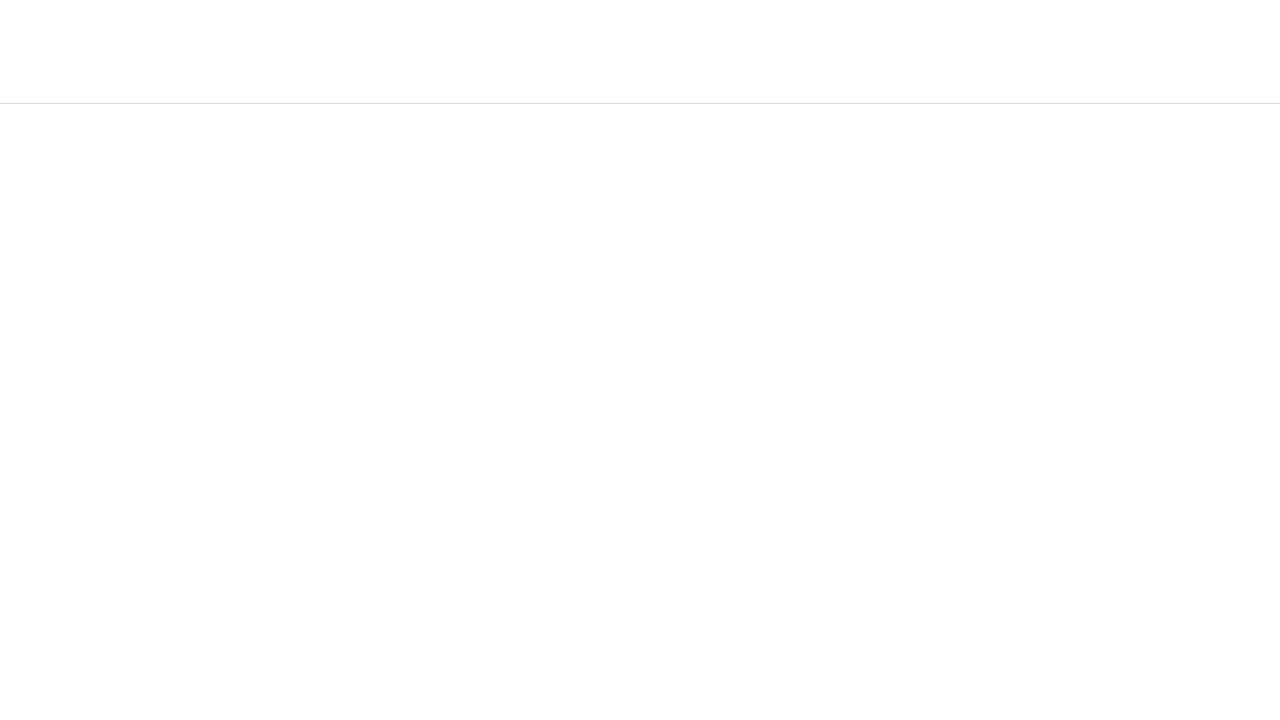

Results page loaded with 'Selenium' in title
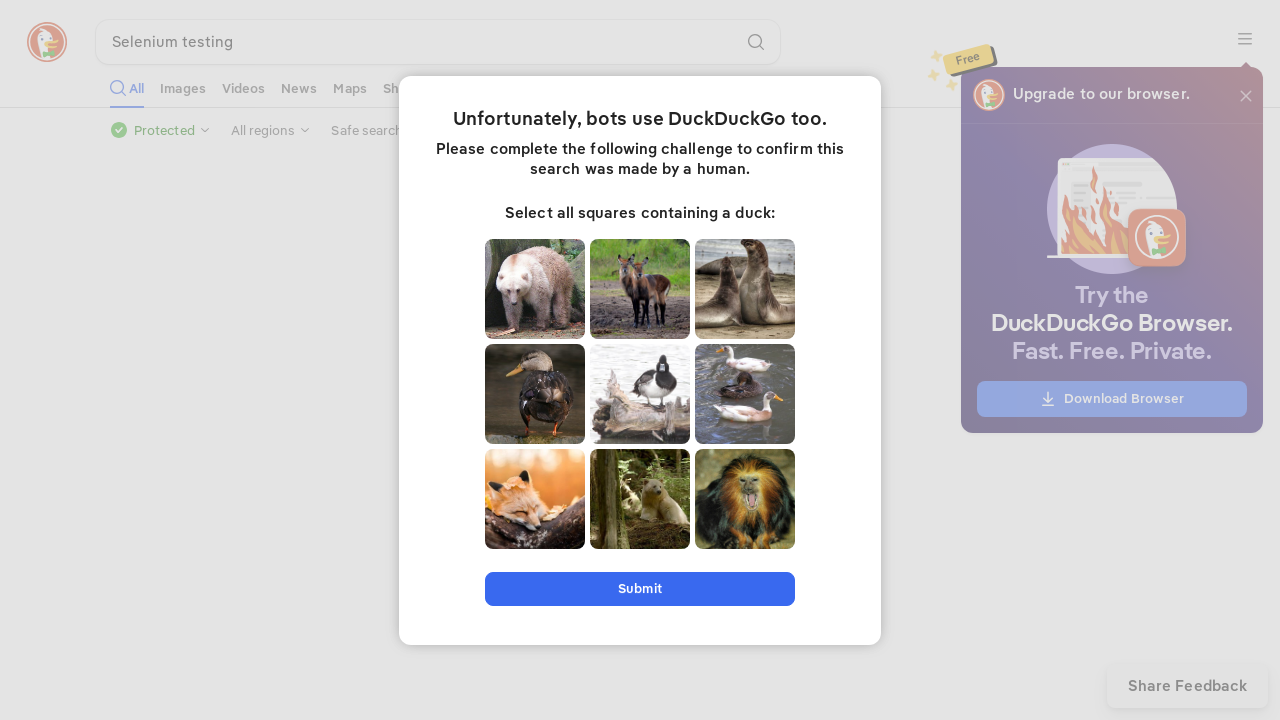

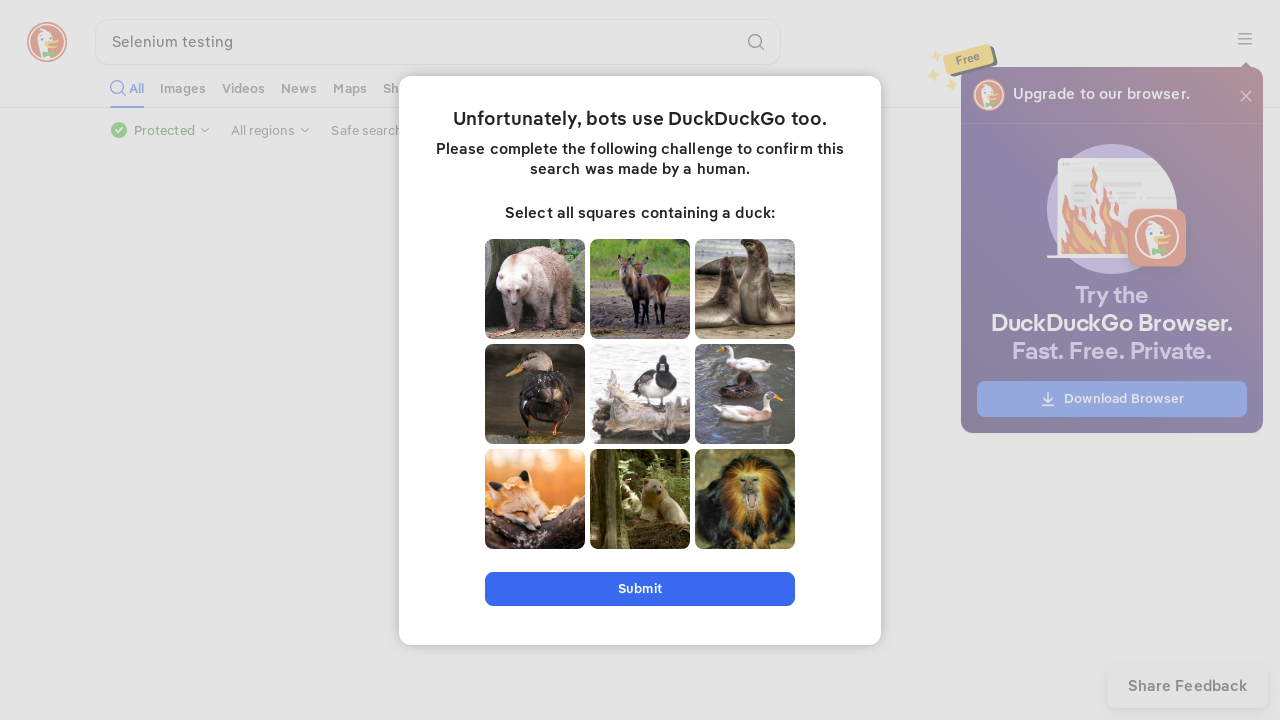